Tests a registration form by filling in required fields (first name, last name, email, phone, address) and submitting, then verifies successful registration message appears.

Starting URL: http://suninjuly.github.io/registration1.html

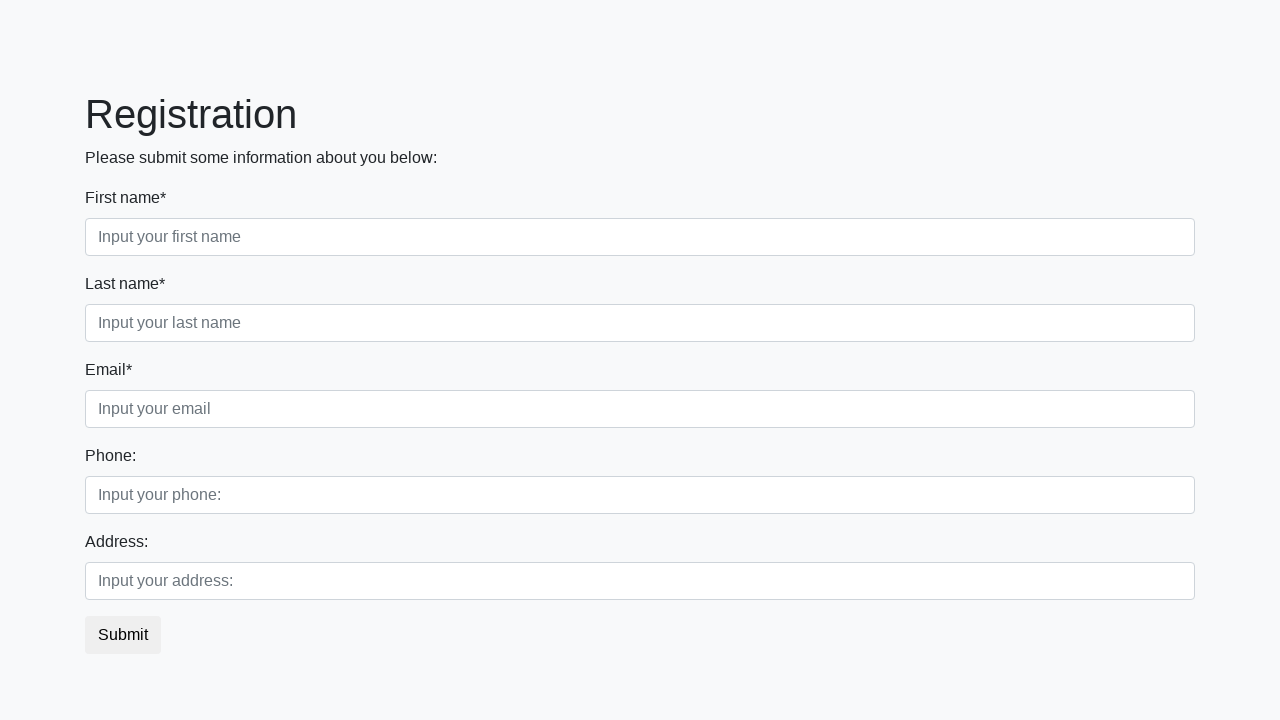

Filled first name field with 'Michael' on input.first:required
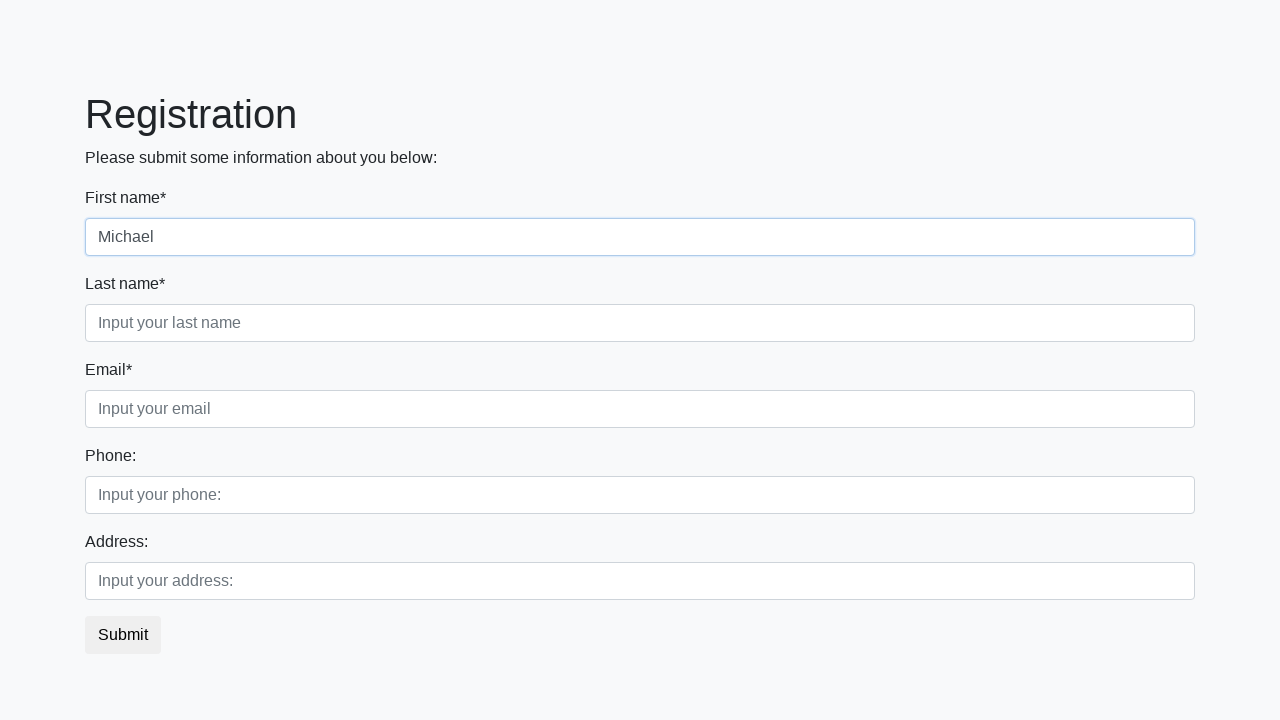

Filled last name field with 'Johnson' on input.second:required
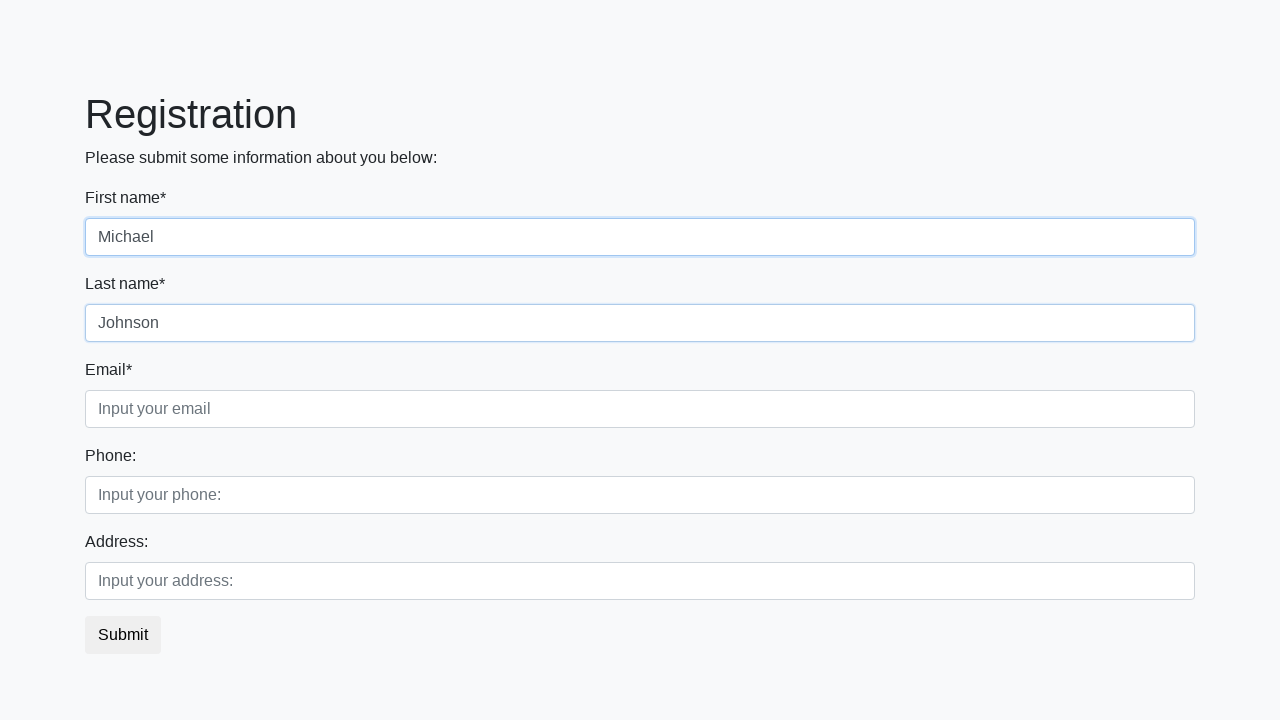

Filled email field with 'michael.johnson@example.com' on input.third:required
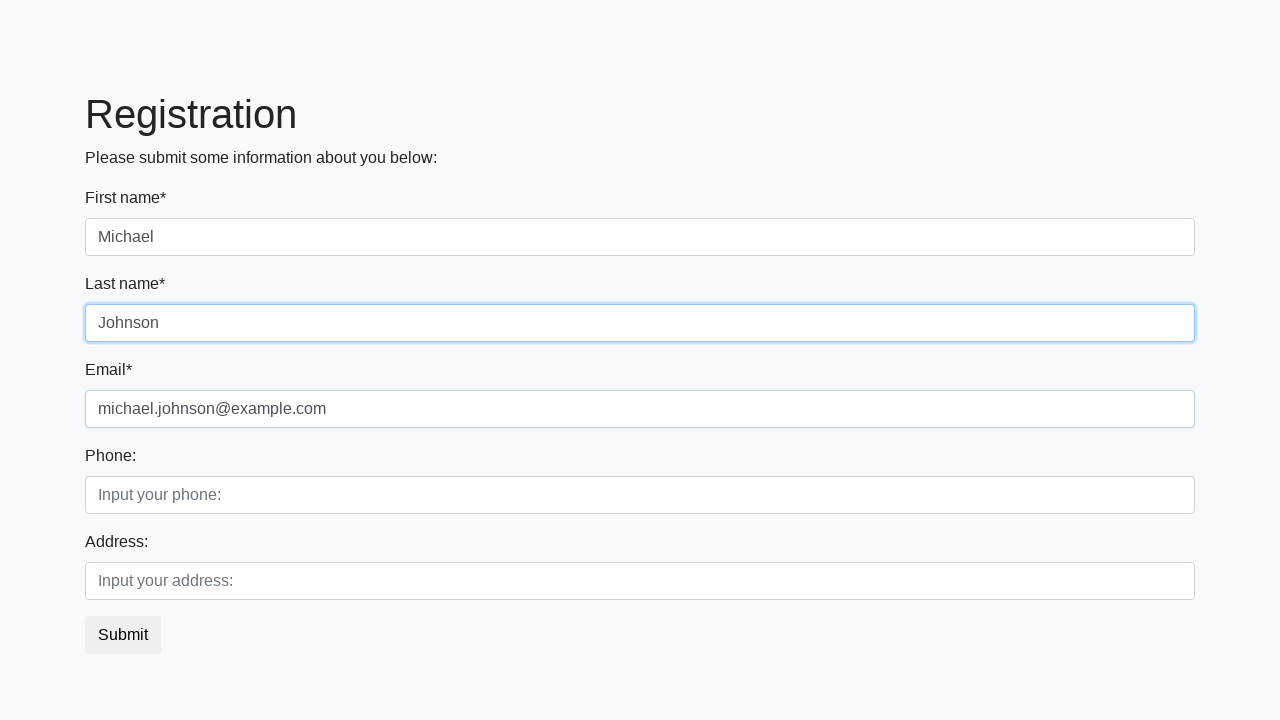

Filled phone field with '+14155551234' on .second_block input.first
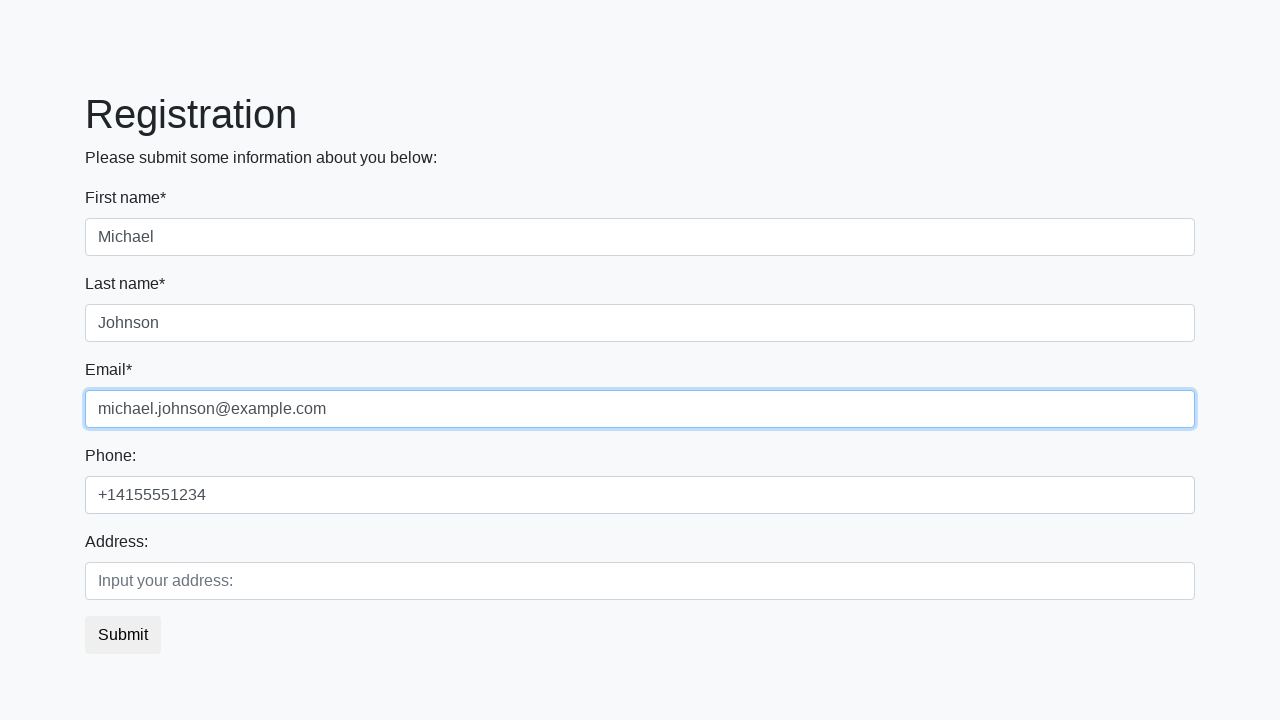

Filled address field with '123 Main Street' on .second_block input.second
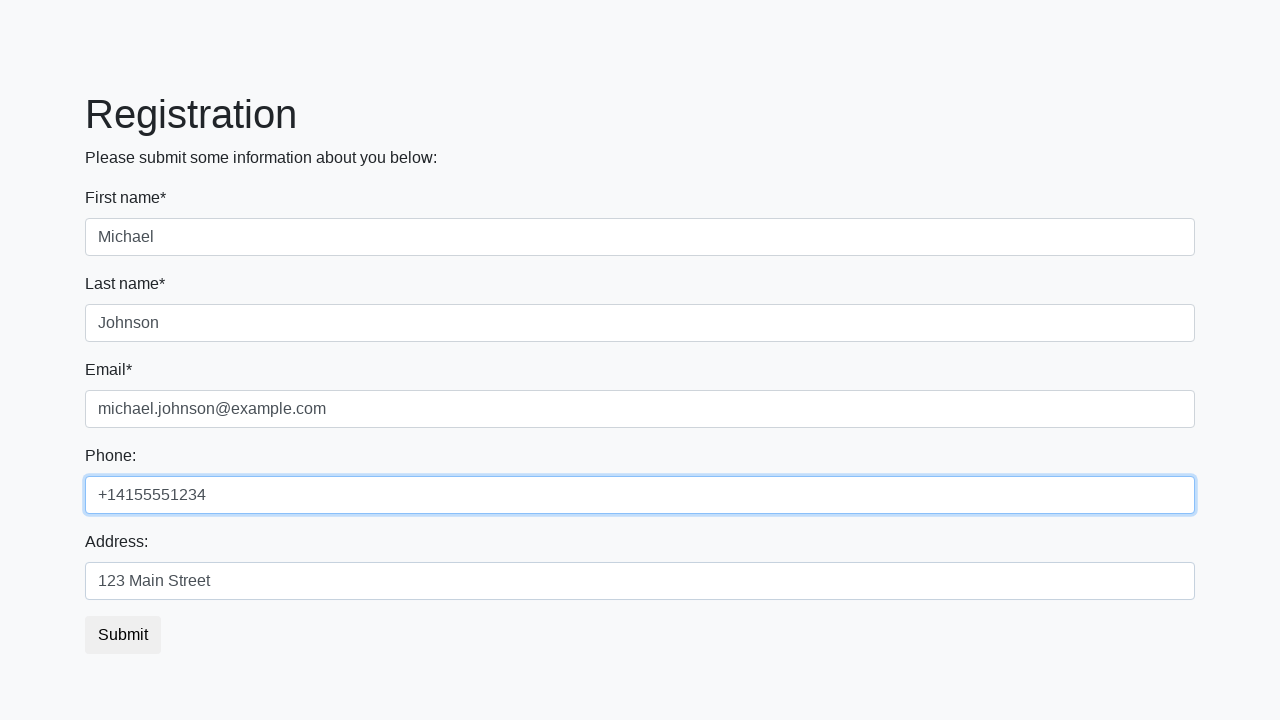

Clicked submit button to register at (123, 635) on button.btn
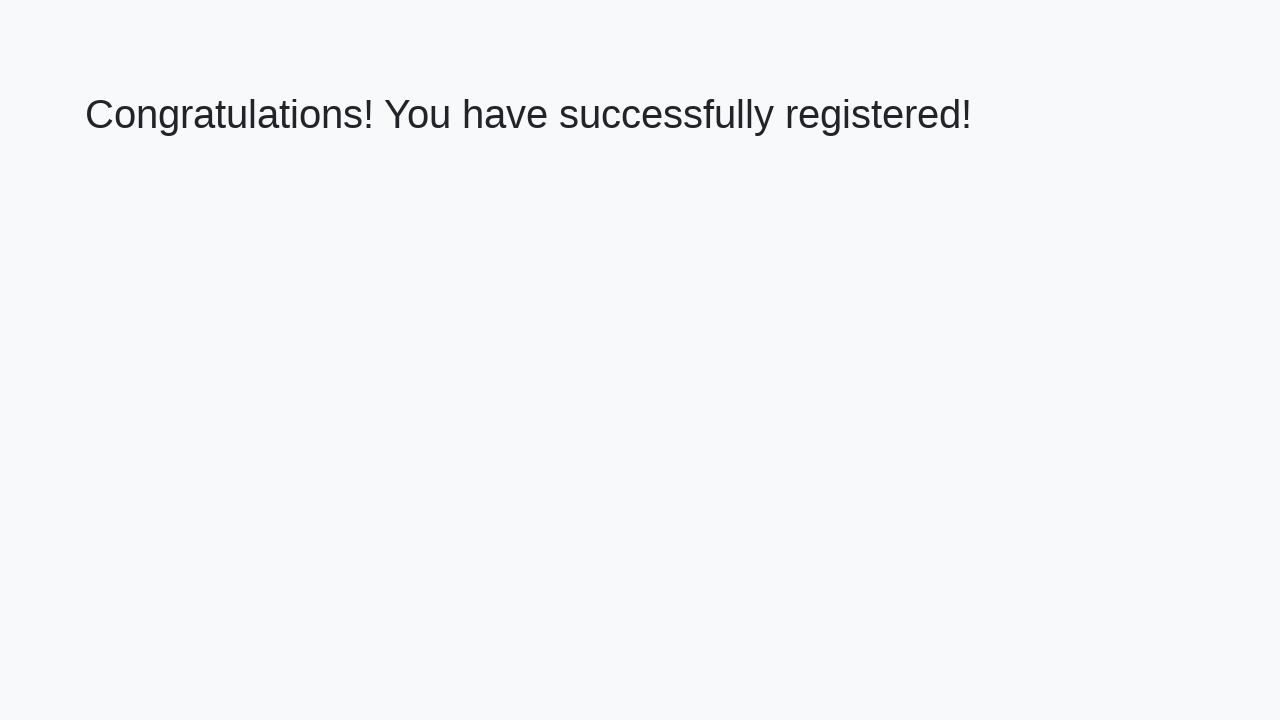

Registration success message appeared (h1 element loaded)
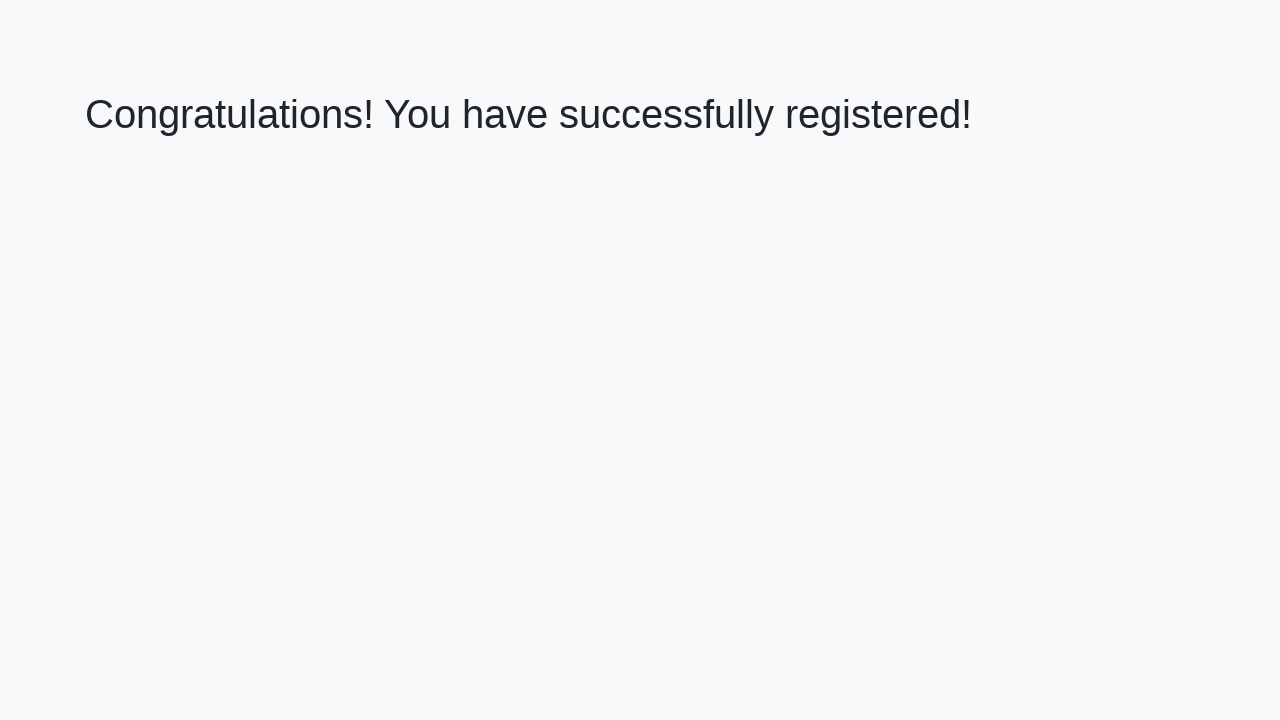

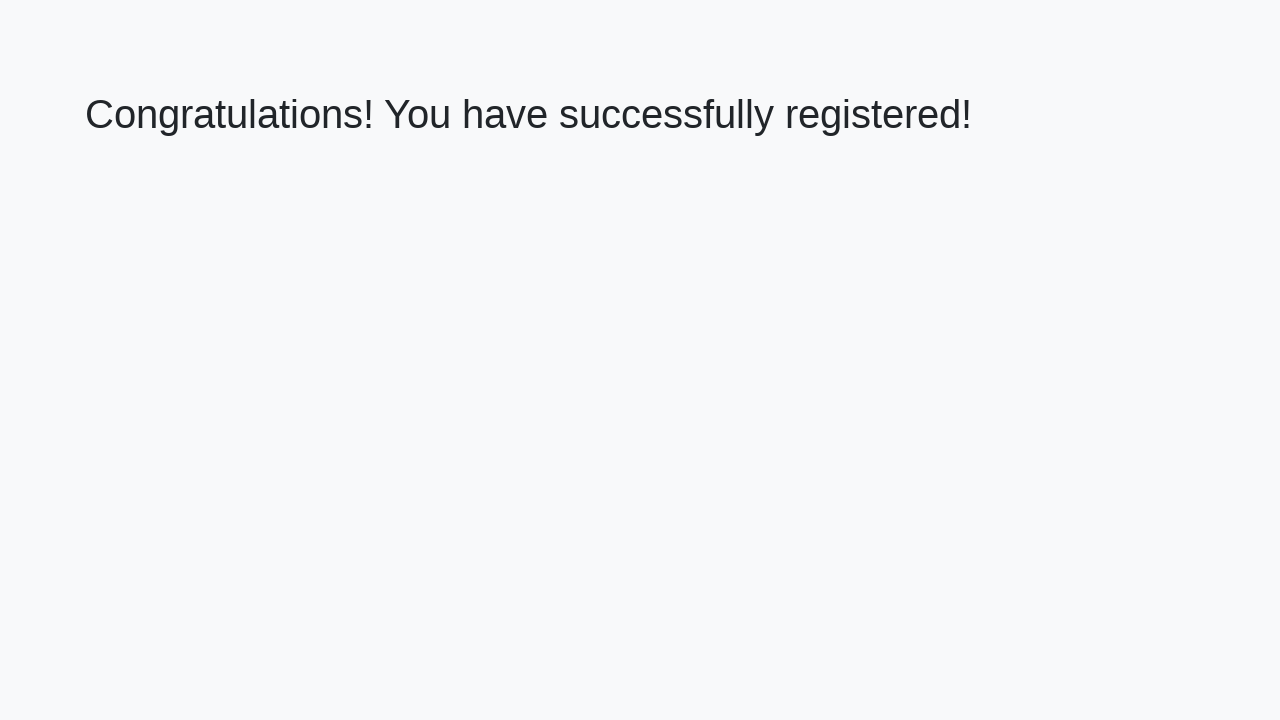